Navigates to Mozilla homepage to initialize the browser context

Starting URL: https://www.mozilla.org/en-US/

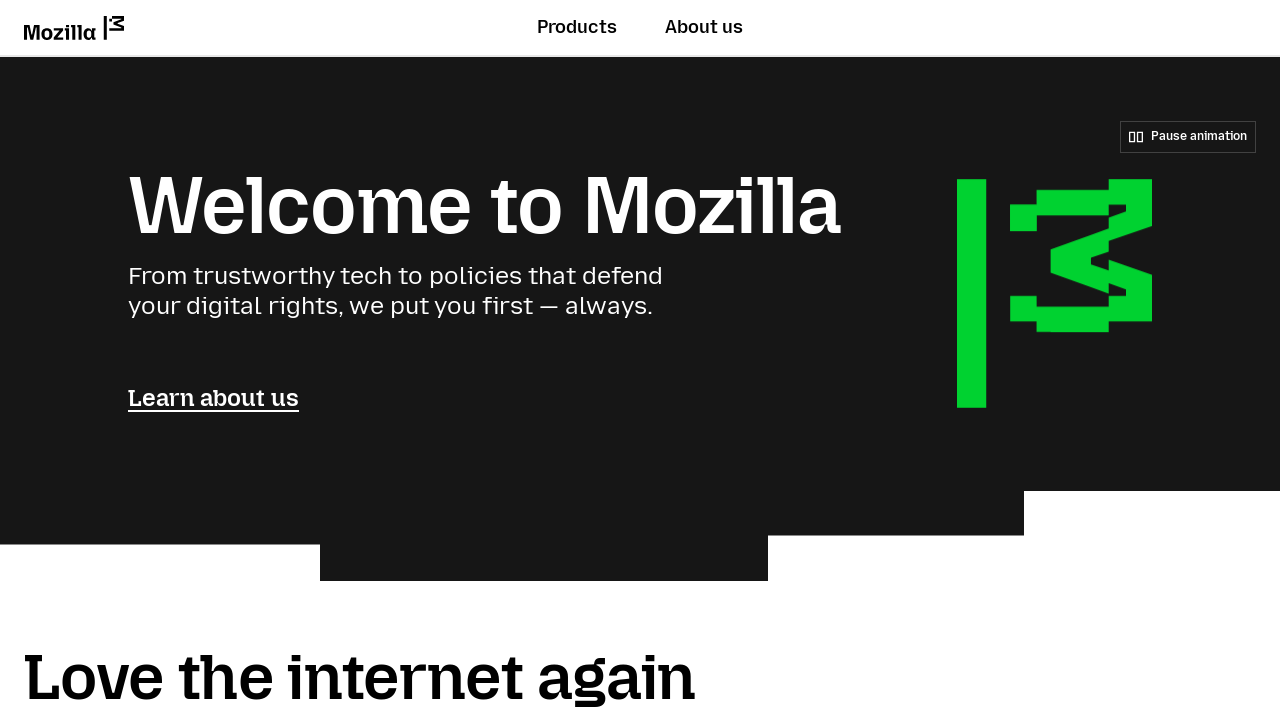

Navigated to Mozilla homepage to initialize browser context
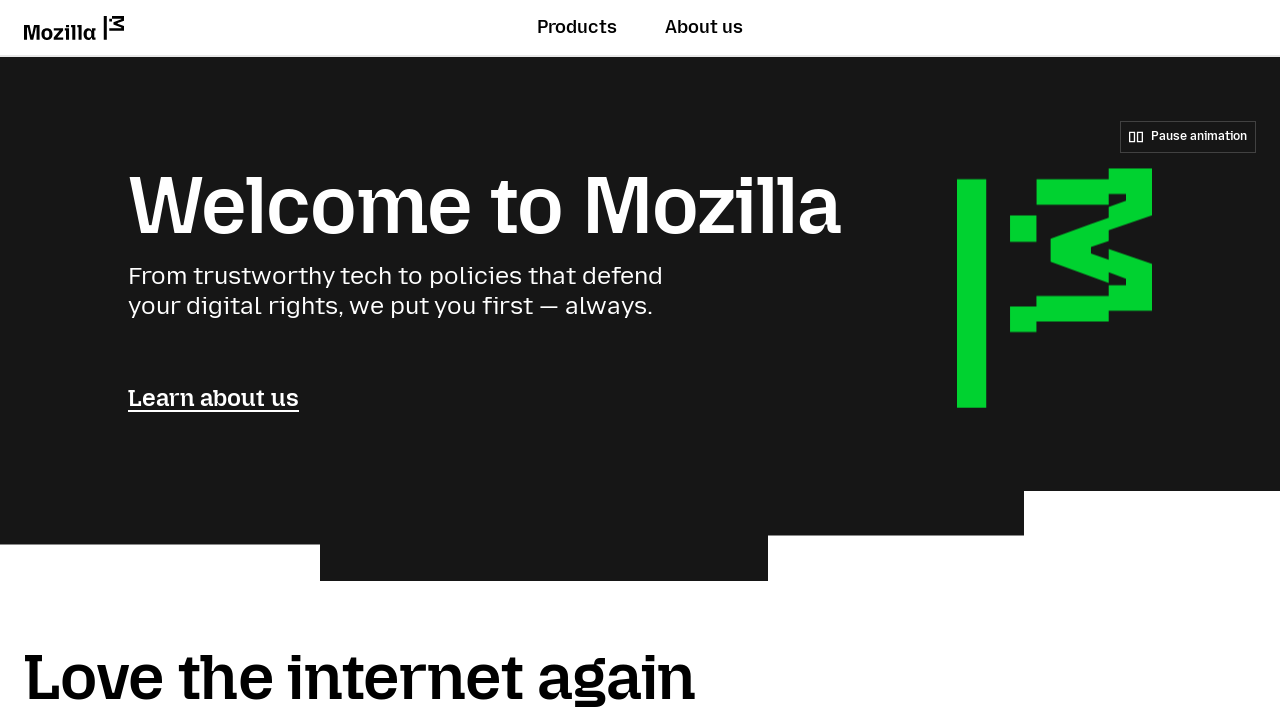

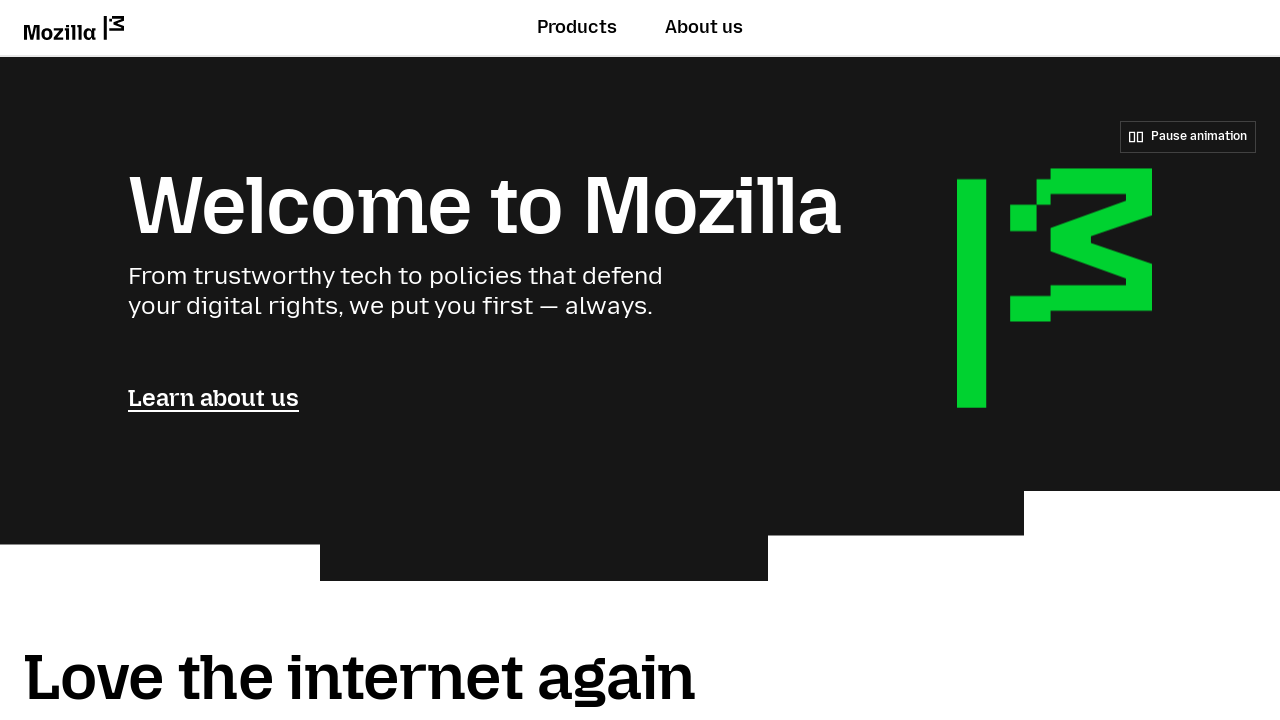